Fills the name input field with a test value on a practice automation website

Starting URL: https://testautomationpractice.blogspot.com

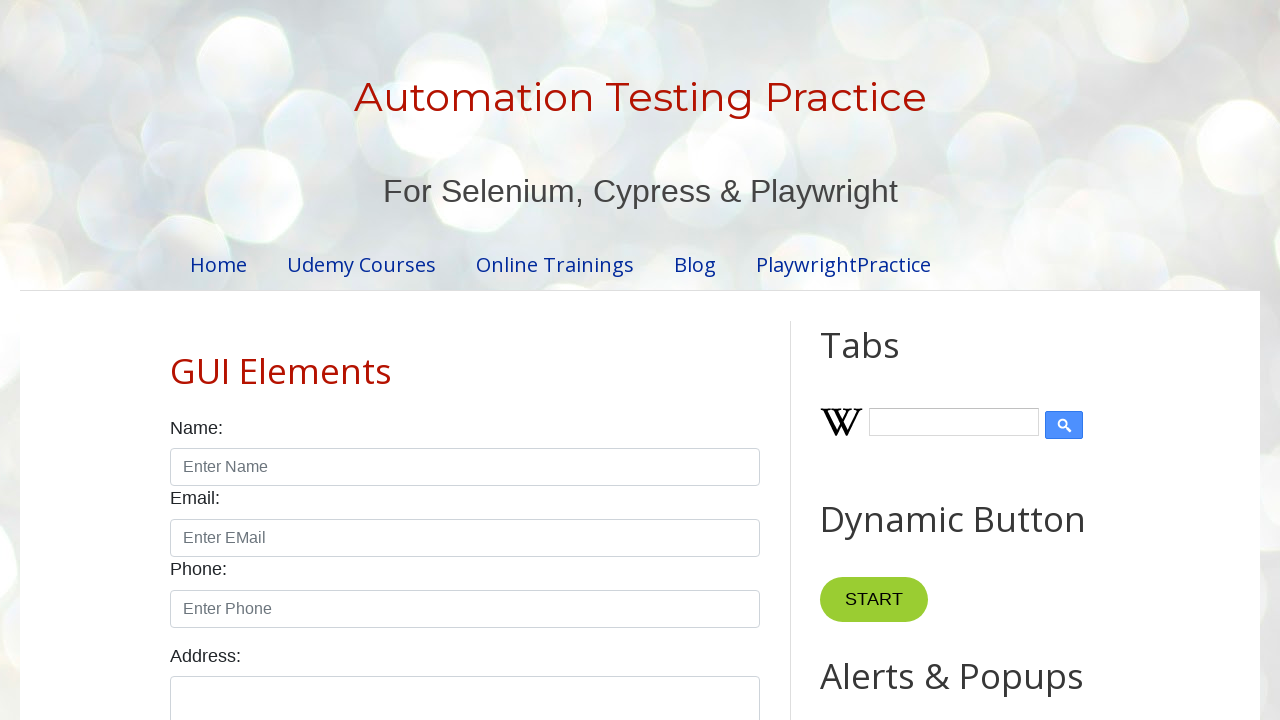

Filled name input field with 'Sachin' on #name
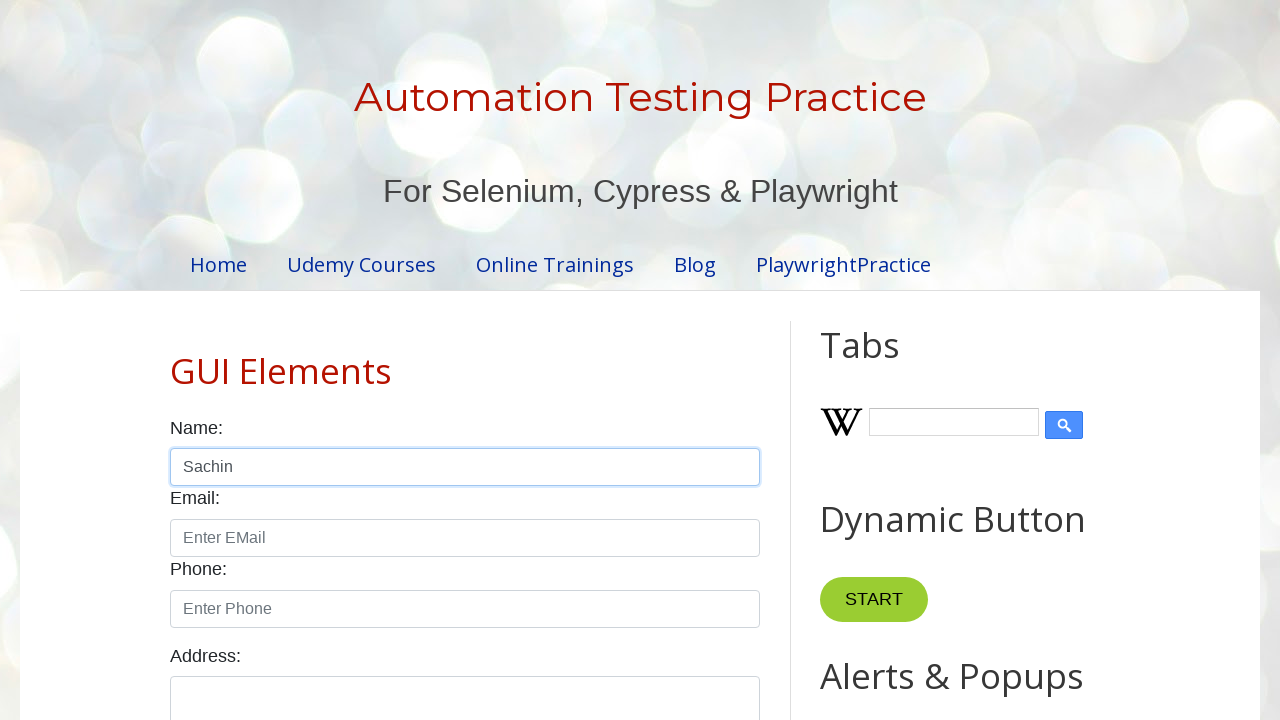

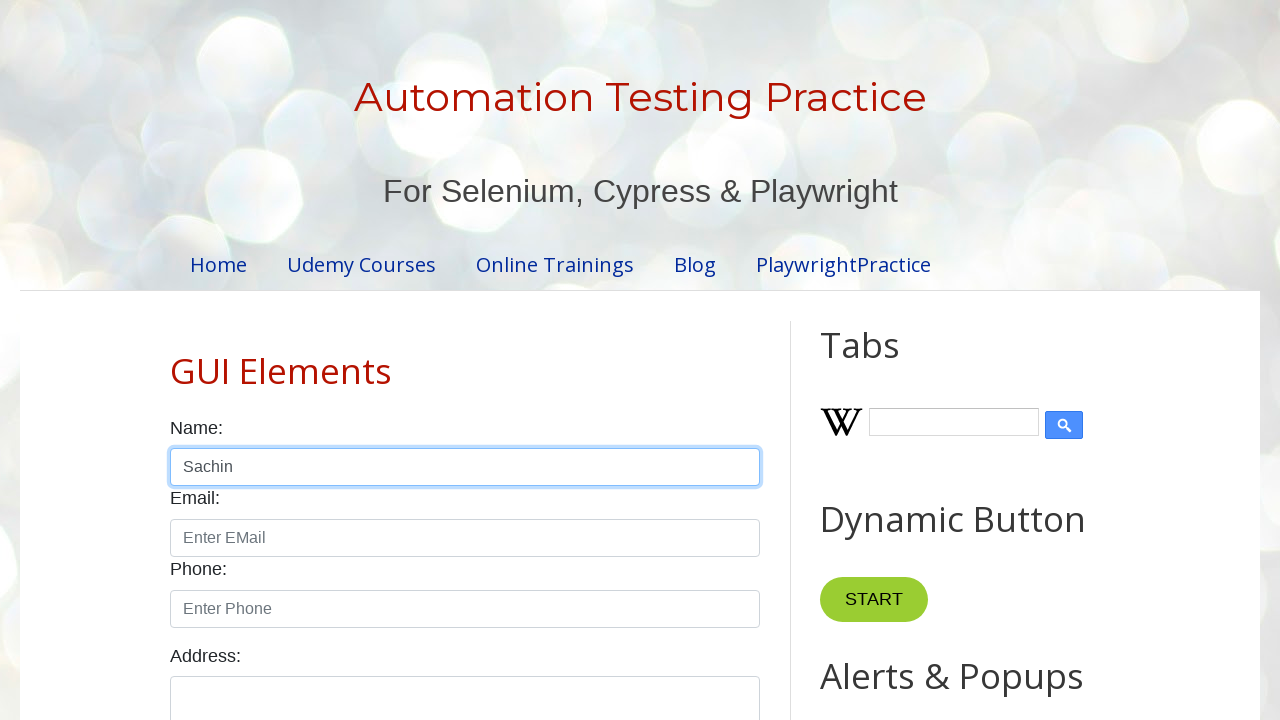